Tests a registration form by filling in first name, last name, and city fields, then submitting the form and verifying the success message is displayed.

Starting URL: http://suninjuly.github.io/registration1.html

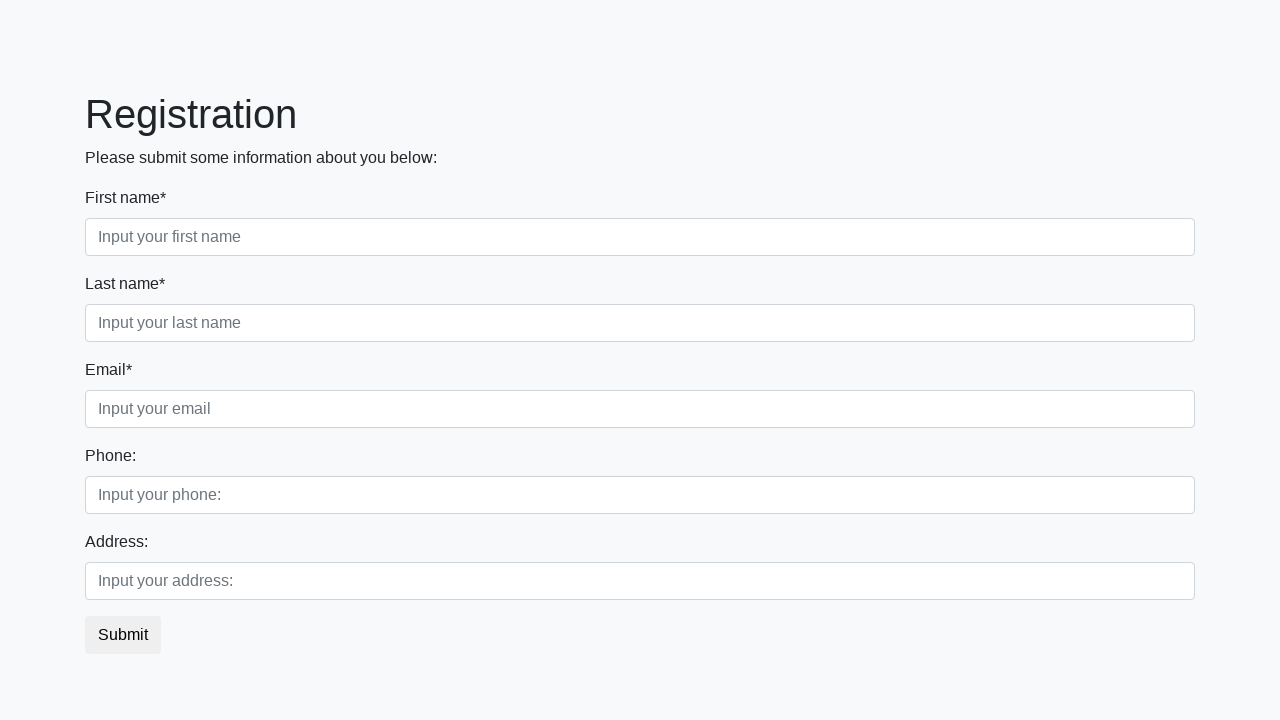

Filled first name field with 'Ivan' on .first_block .form-group.first_class .form-control.first
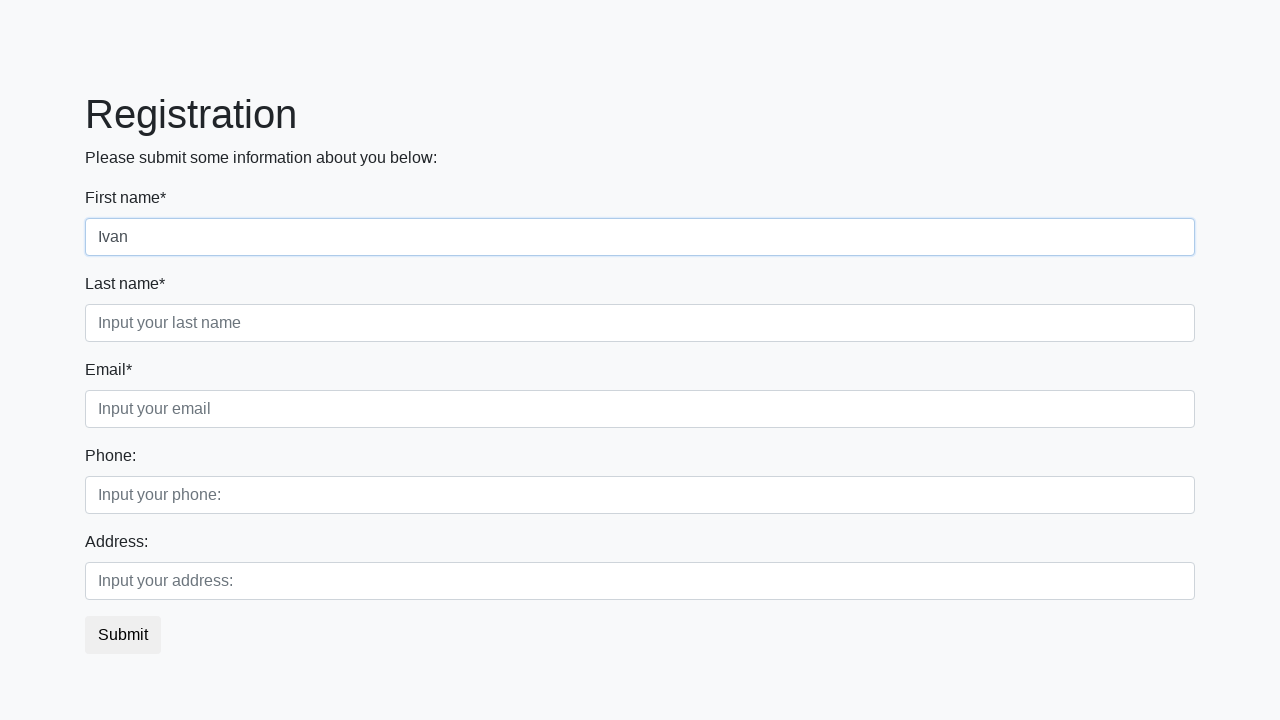

Filled last name field with 'Petrov' on .first_block .form-group.second_class .form-control.second
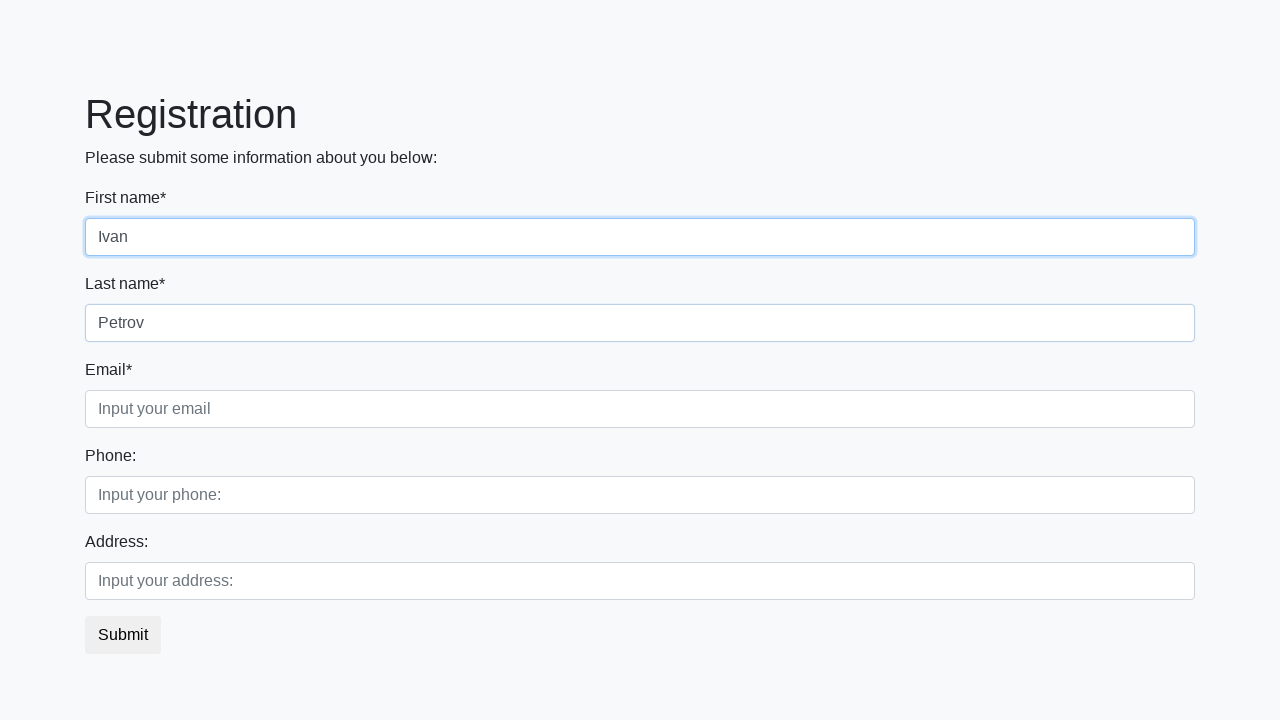

Filled city field with 'Smolensk' on .first_block .form-group.third_class .form-control.third
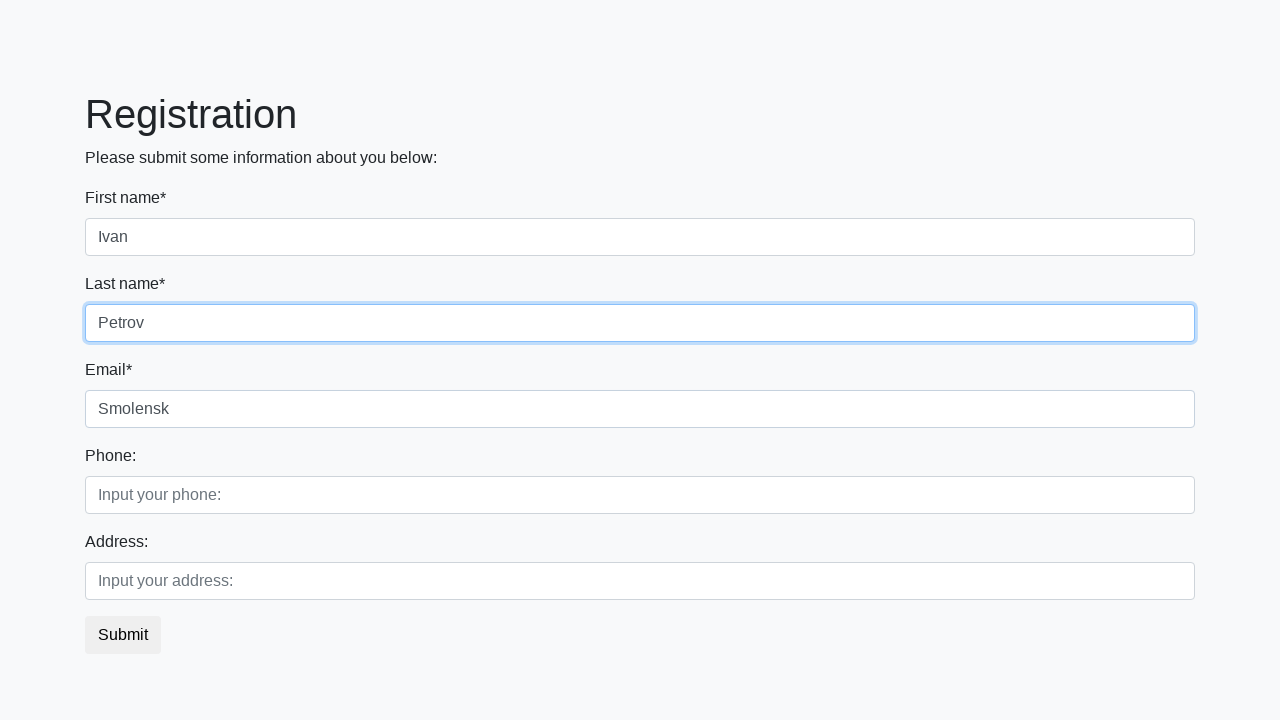

Clicked submit button to register at (123, 635) on button.btn
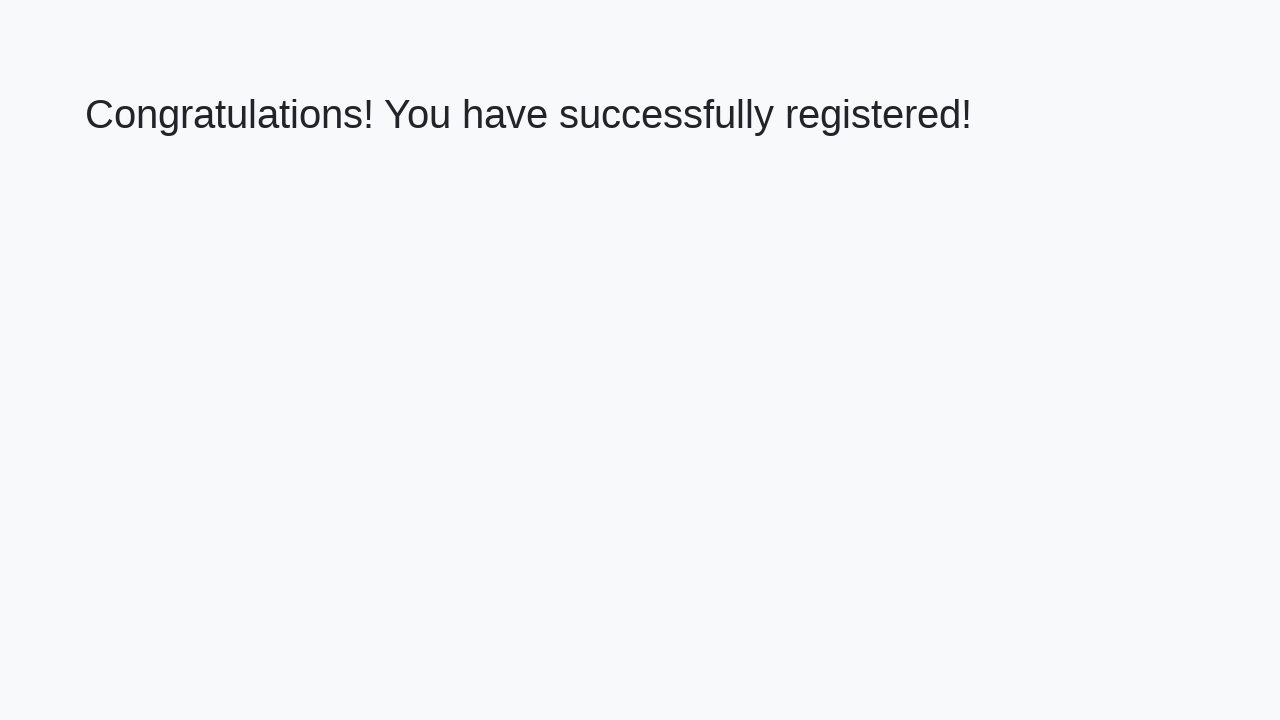

Success message element loaded
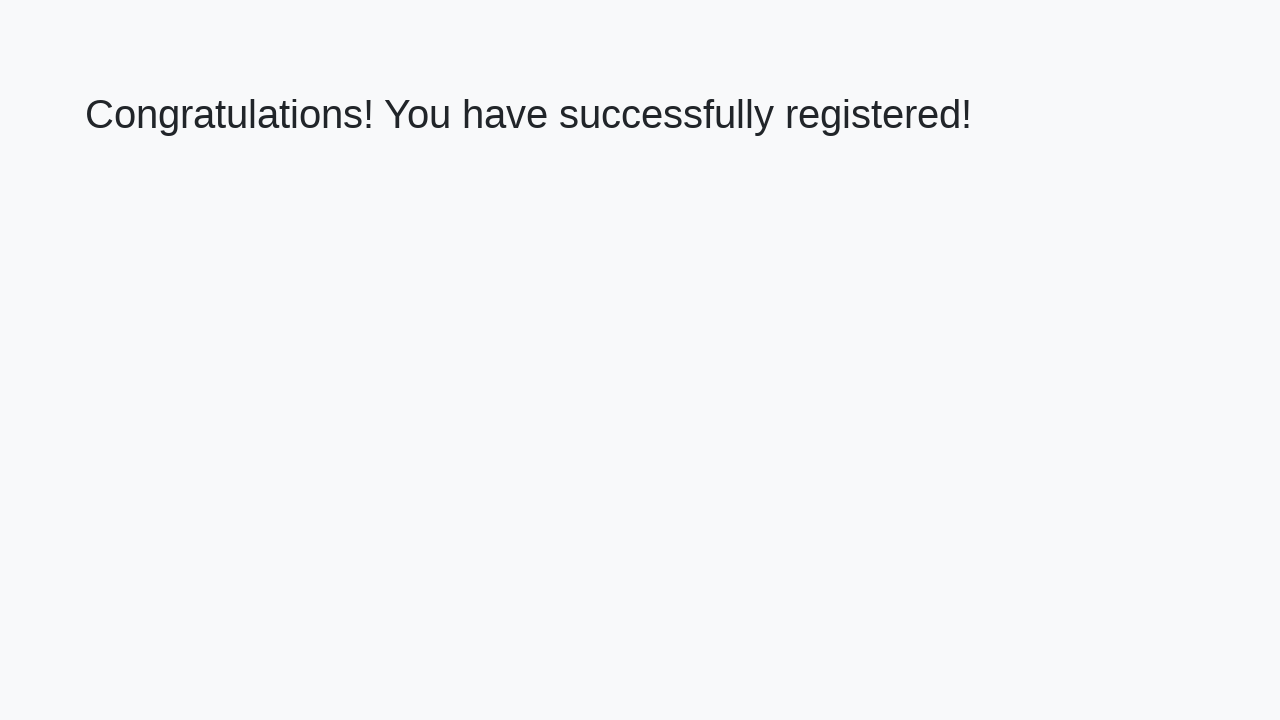

Retrieved success message text
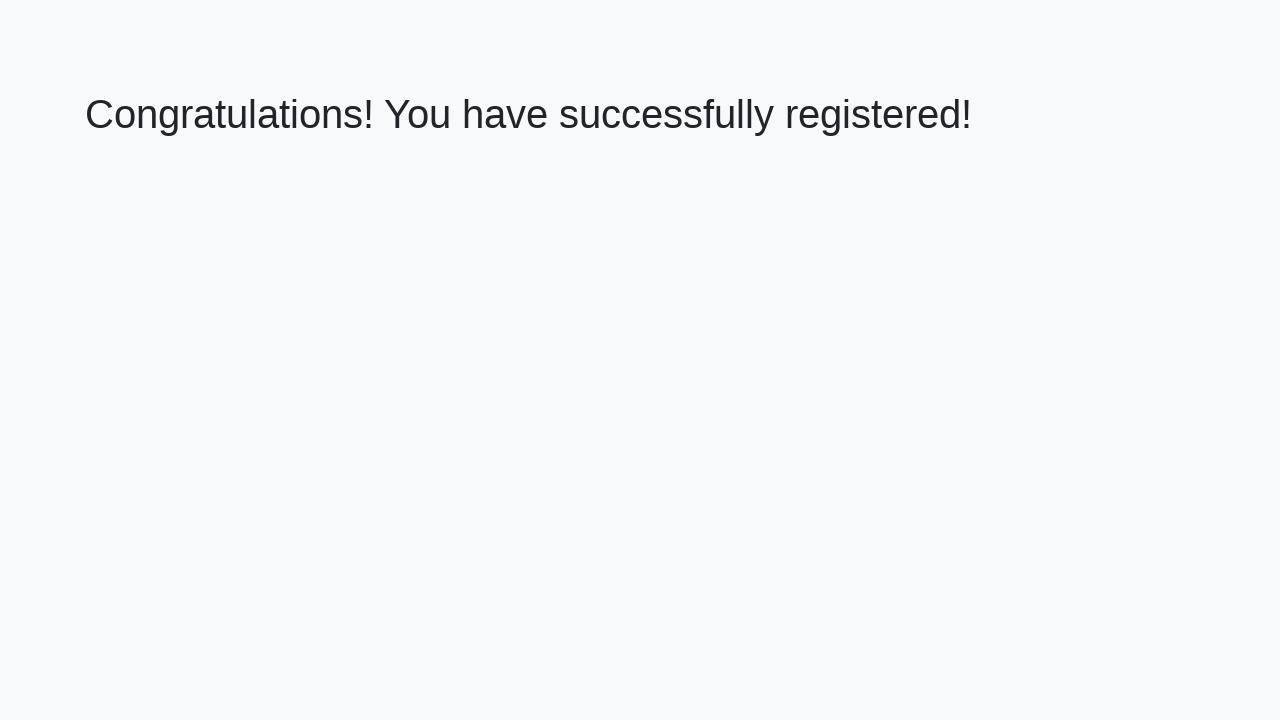

Verified success message: 'Congratulations! You have successfully registered!'
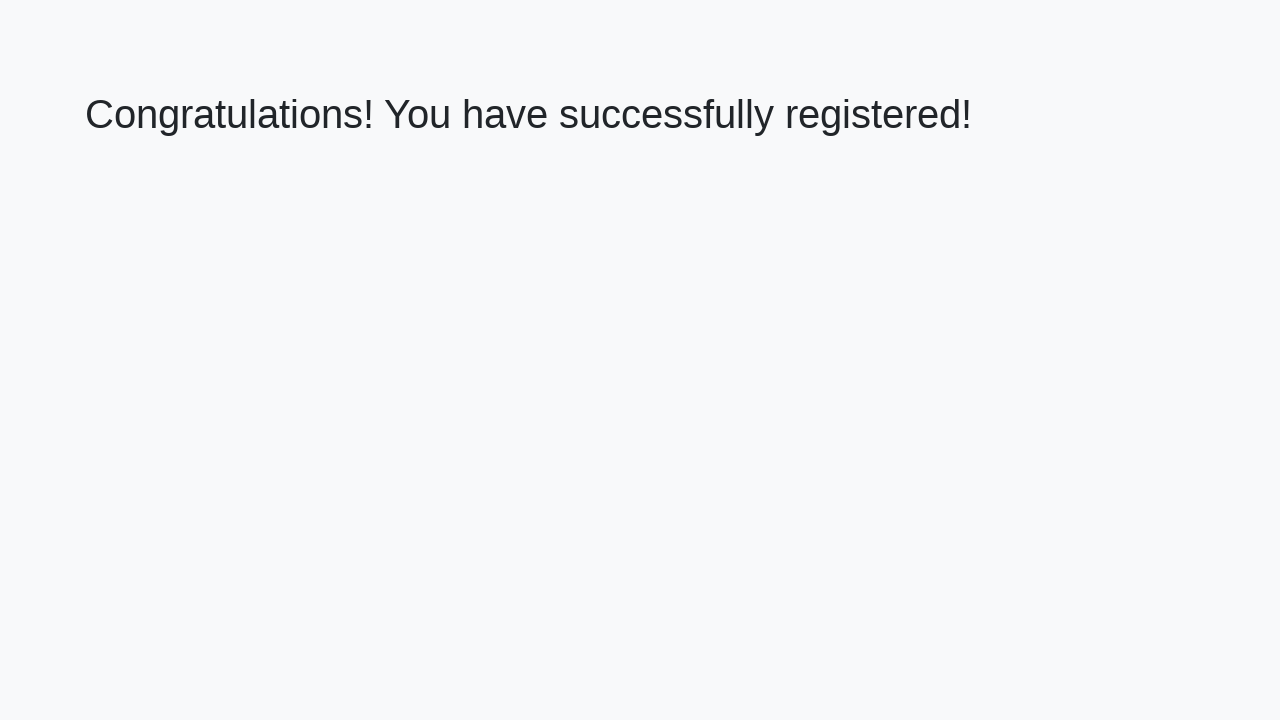

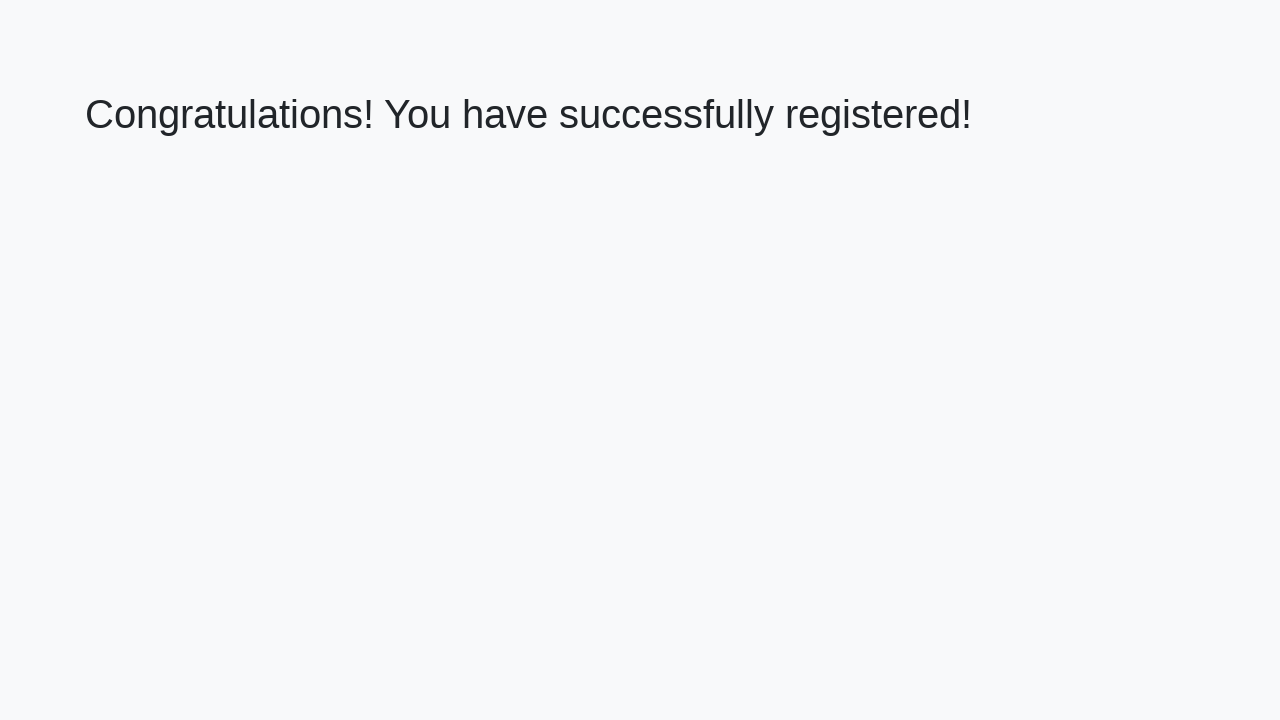